Verifies that the IDs of the three buttons change after clicking each button.

Starting URL: https://the-internet.herokuapp.com/challenging_dom

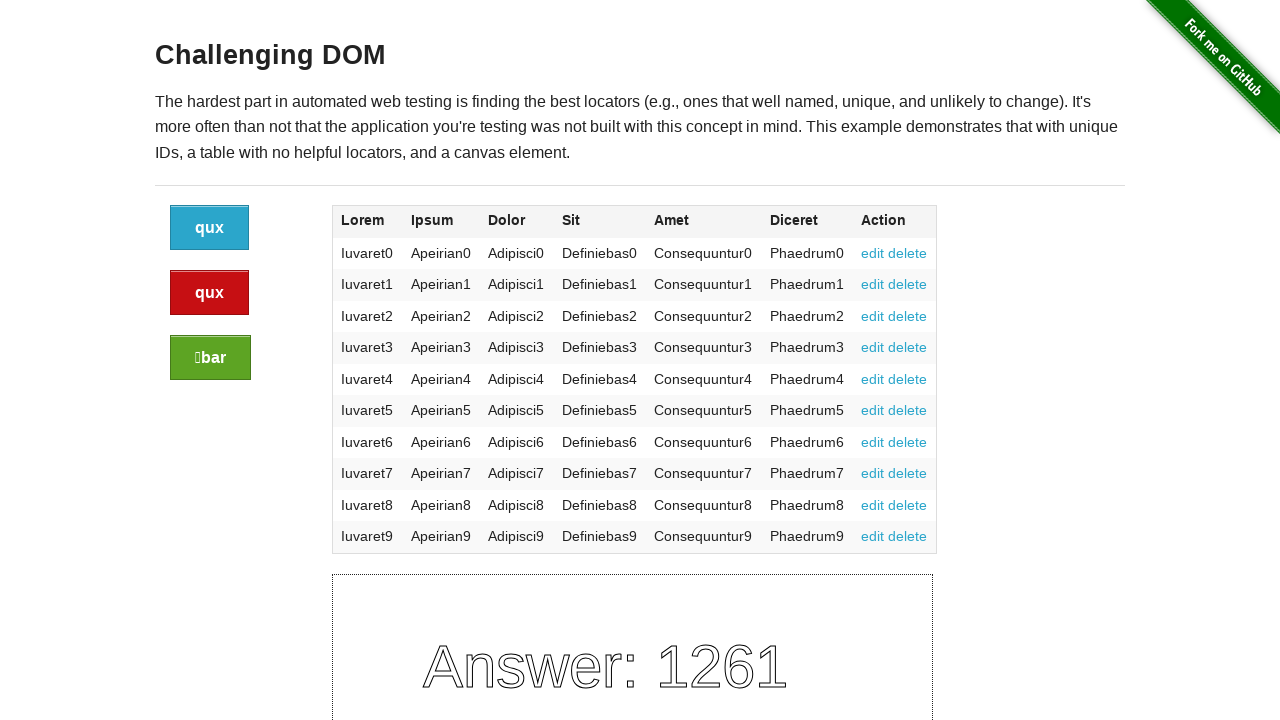

Navigated to challenging DOM page
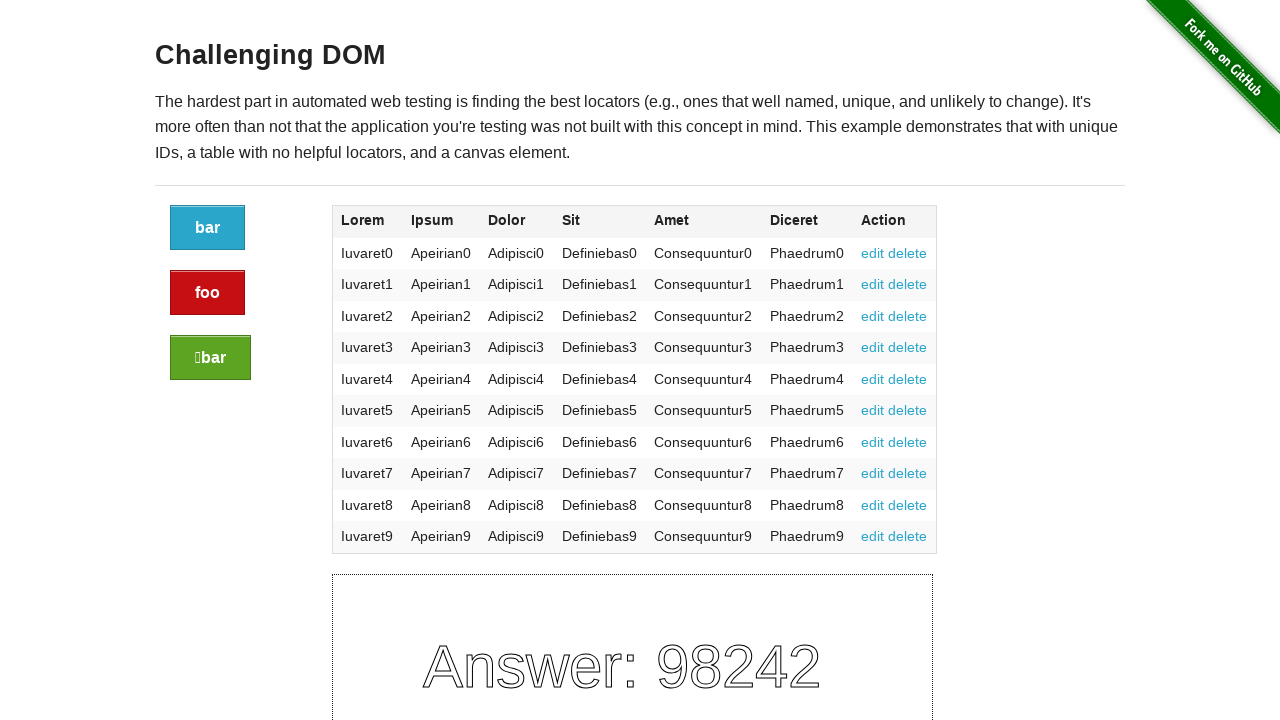

Located blue button element
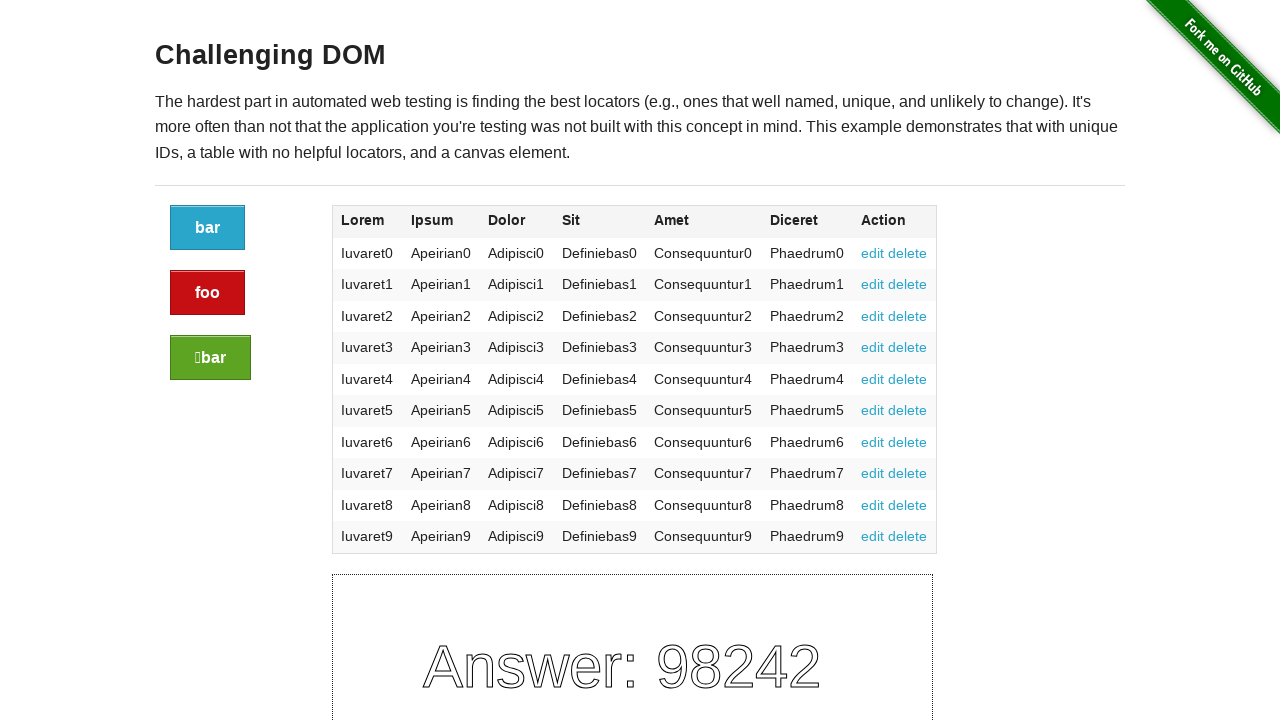

Located red alert button element
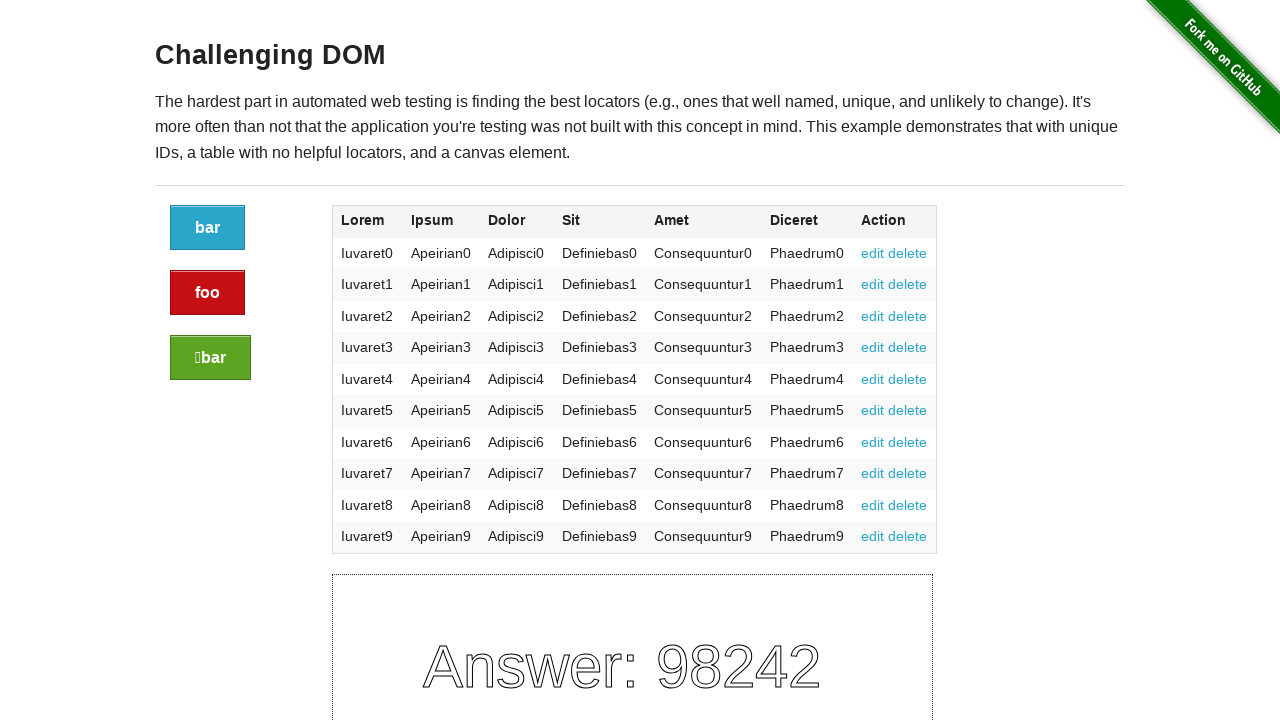

Located green success button element
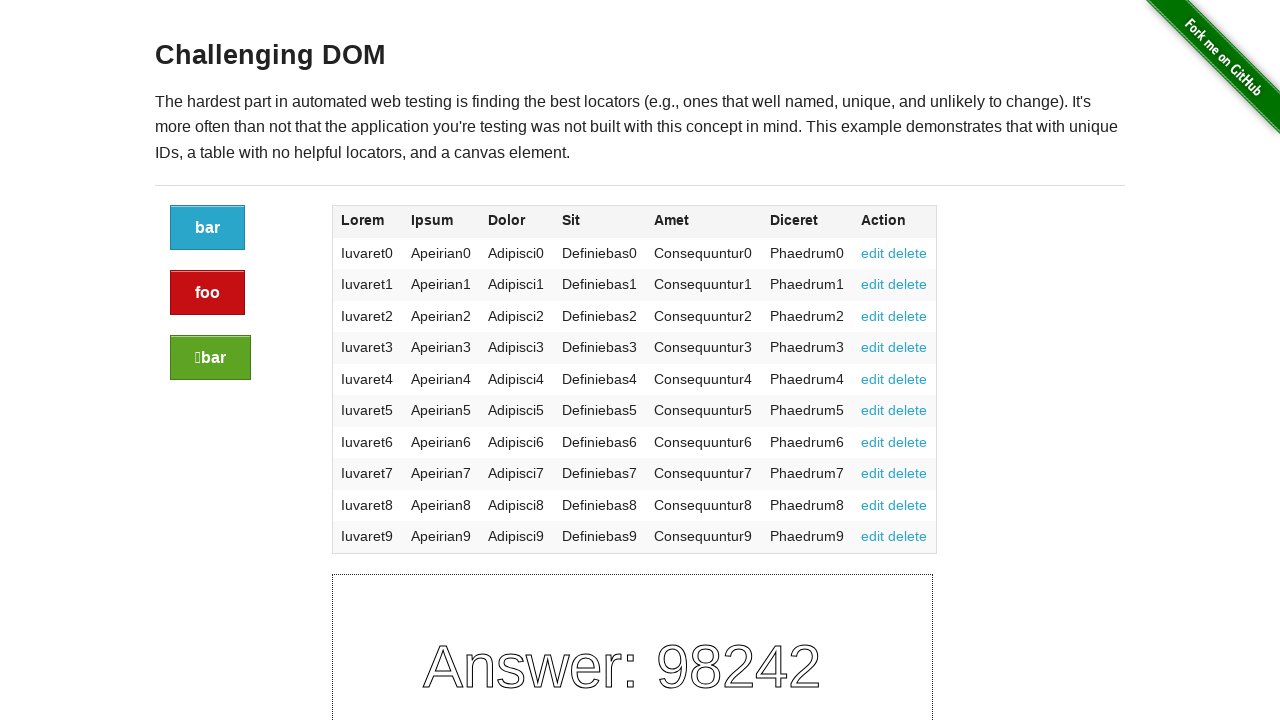

Captured blue button ID before click: 59c94b40-f8a0-013e-6e20-72467733d430
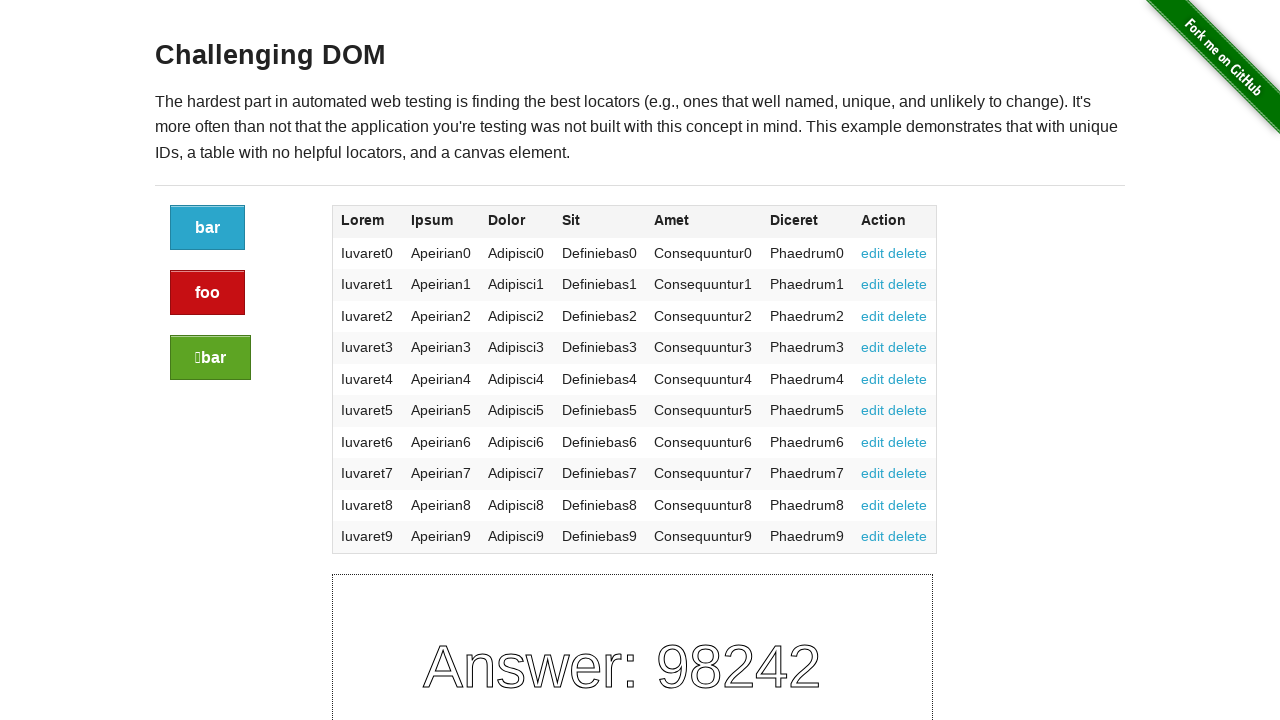

Captured red button ID before click: 59c95930-f8a0-013e-6e21-72467733d430
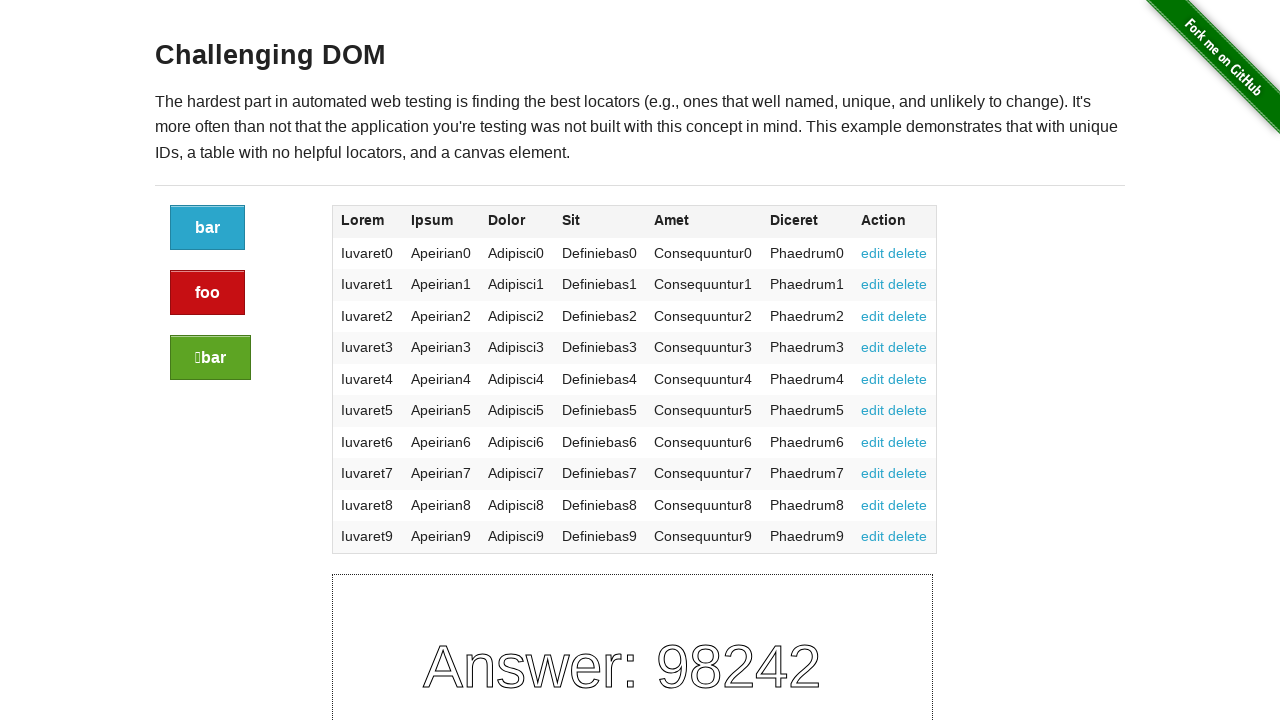

Captured green button ID before click: 59c96620-f8a0-013e-6e22-72467733d430
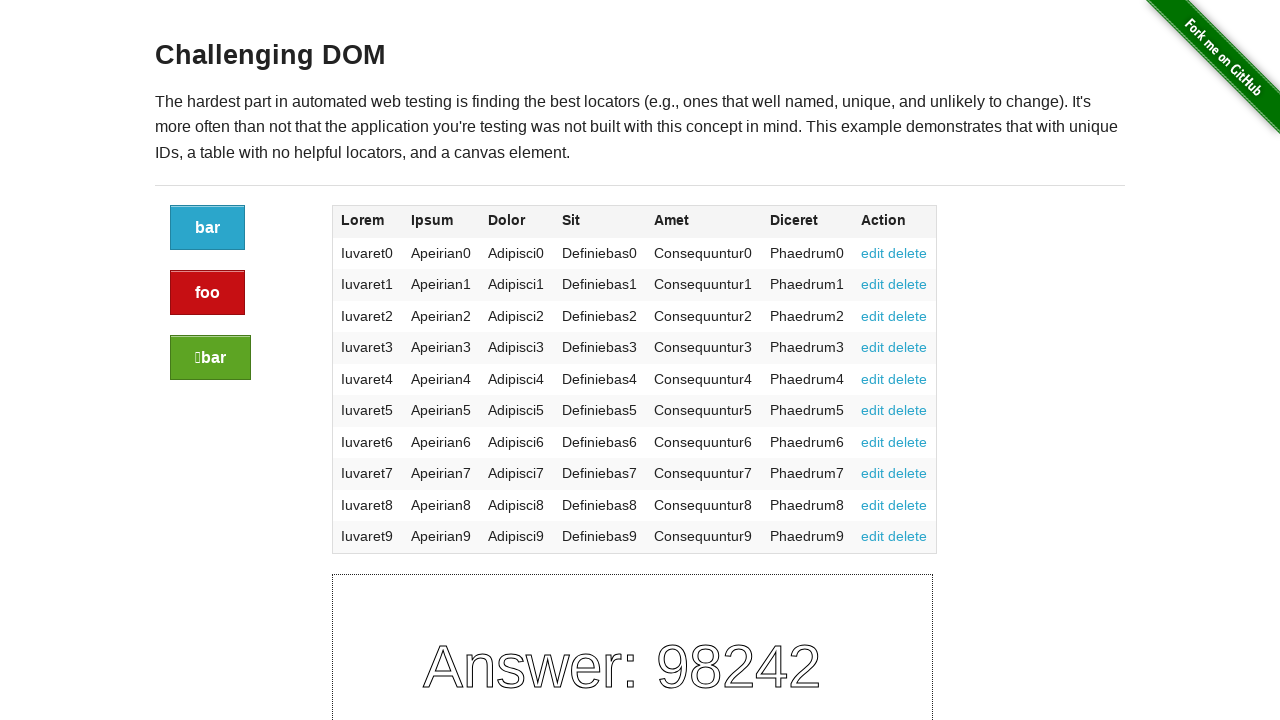

Clicked blue button at (208, 228) on .button >> nth=0
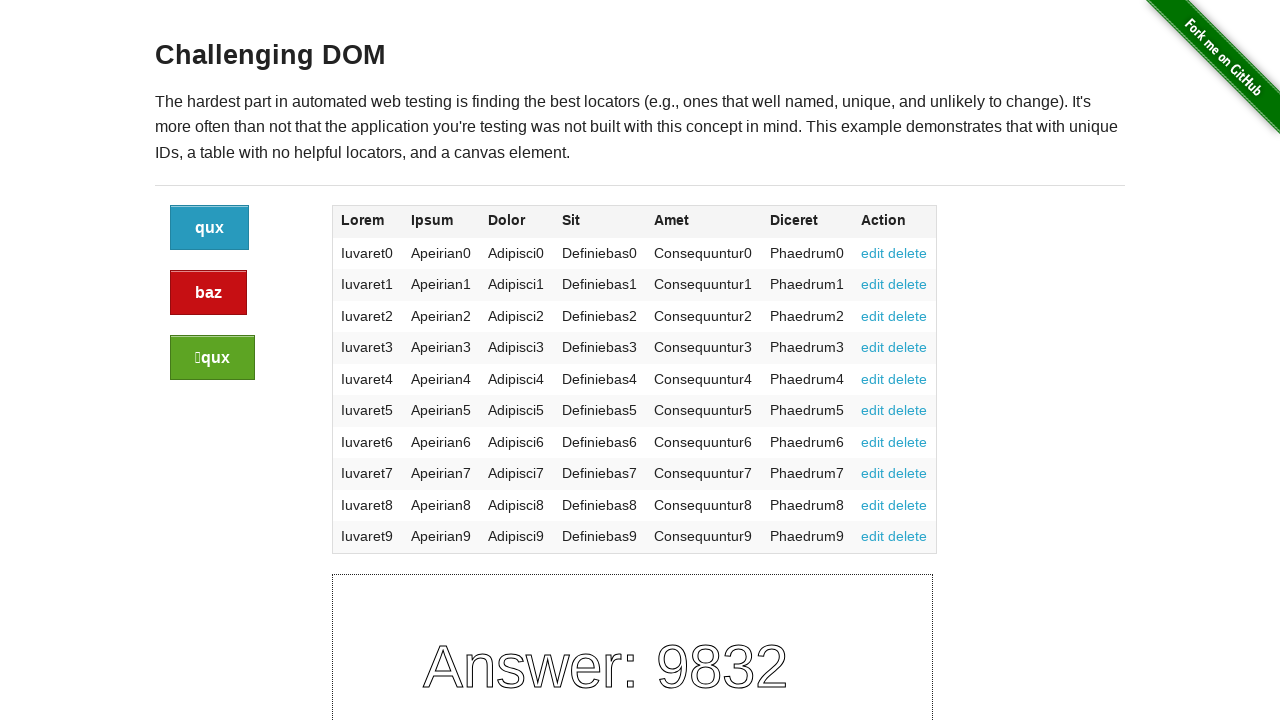

Clicked red button at (208, 293) on .button.alert
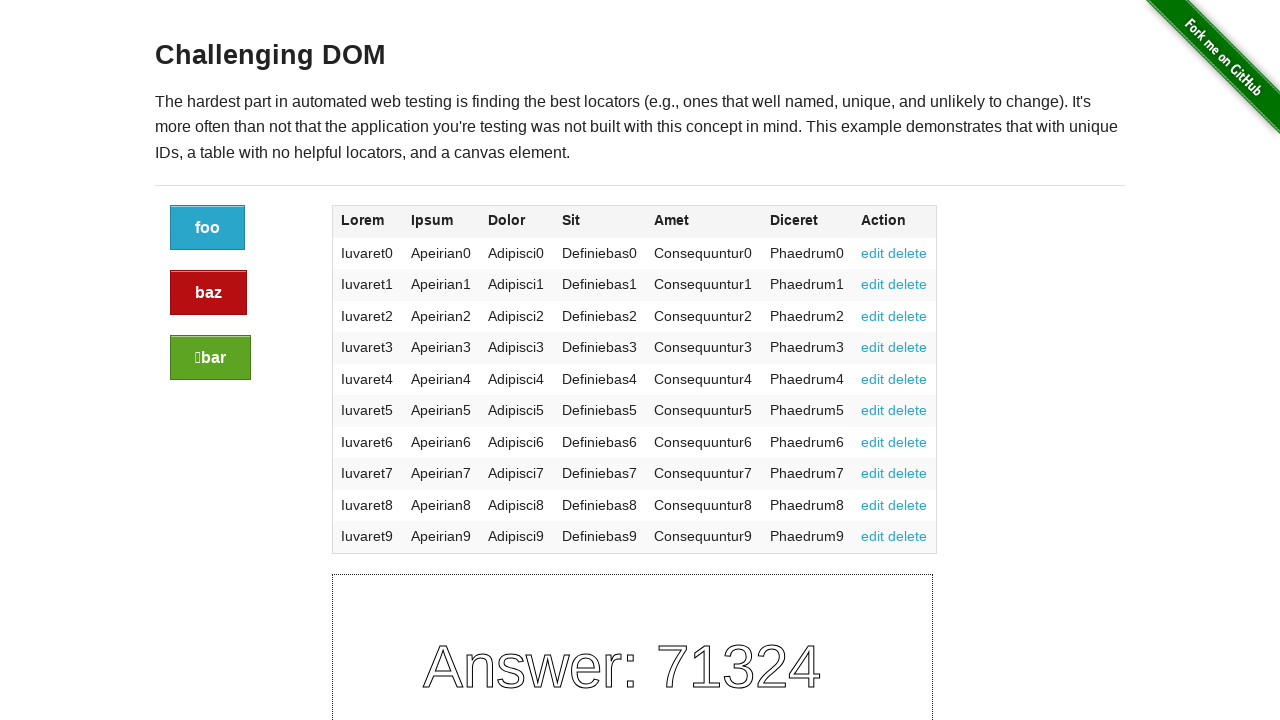

Clicked green button at (210, 358) on .button.success
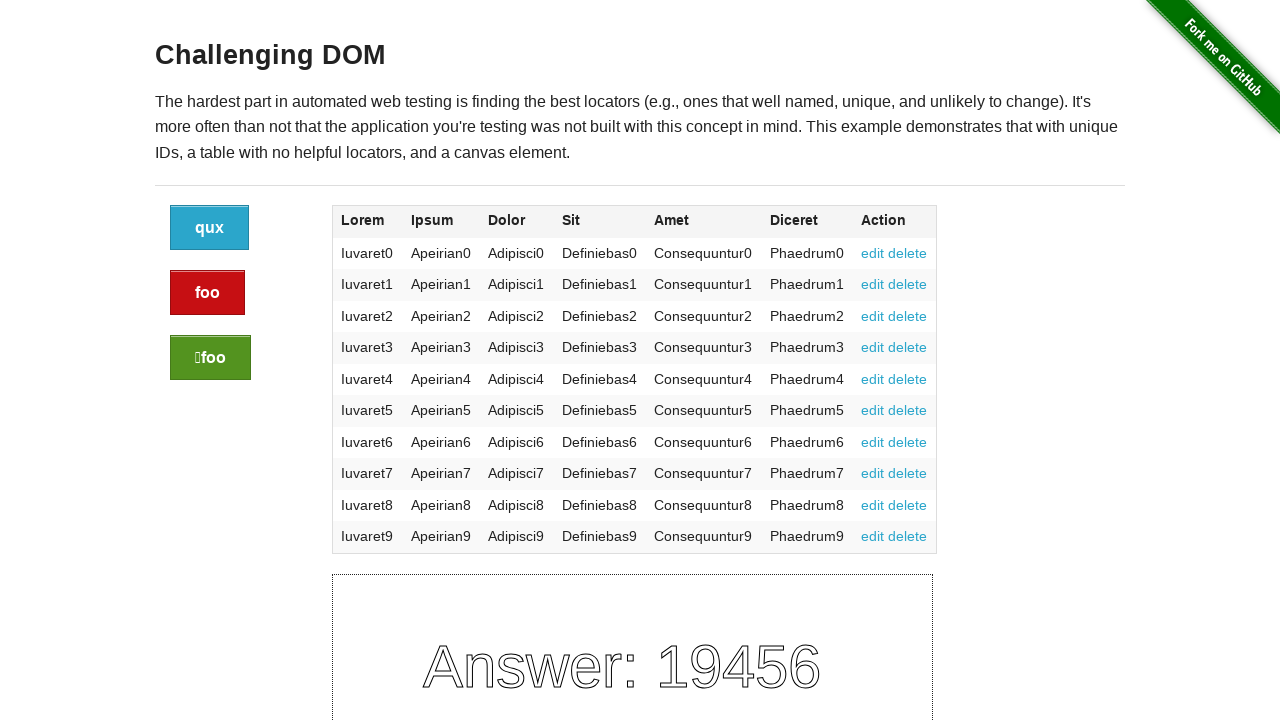

Captured blue button ID after click: 5b17d090-f8a0-013e-6e5e-72467733d430
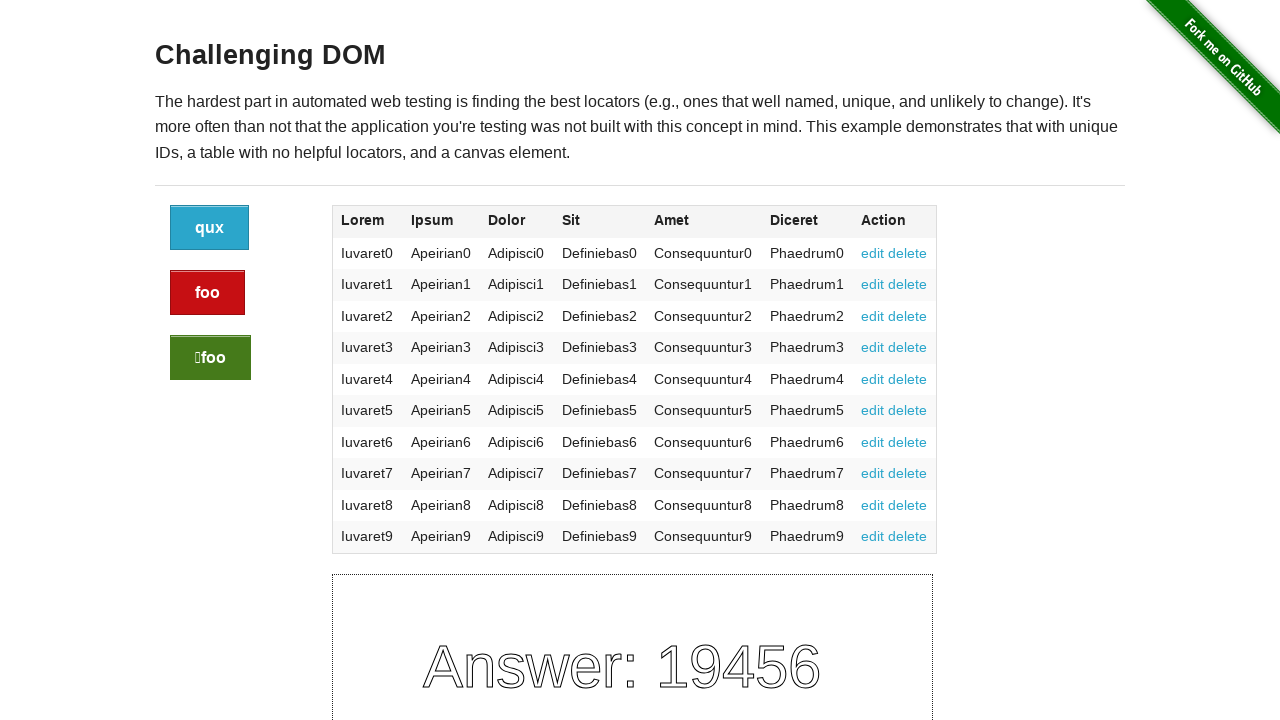

Captured red button ID after click: 5b17e110-f8a0-013e-6e5f-72467733d430
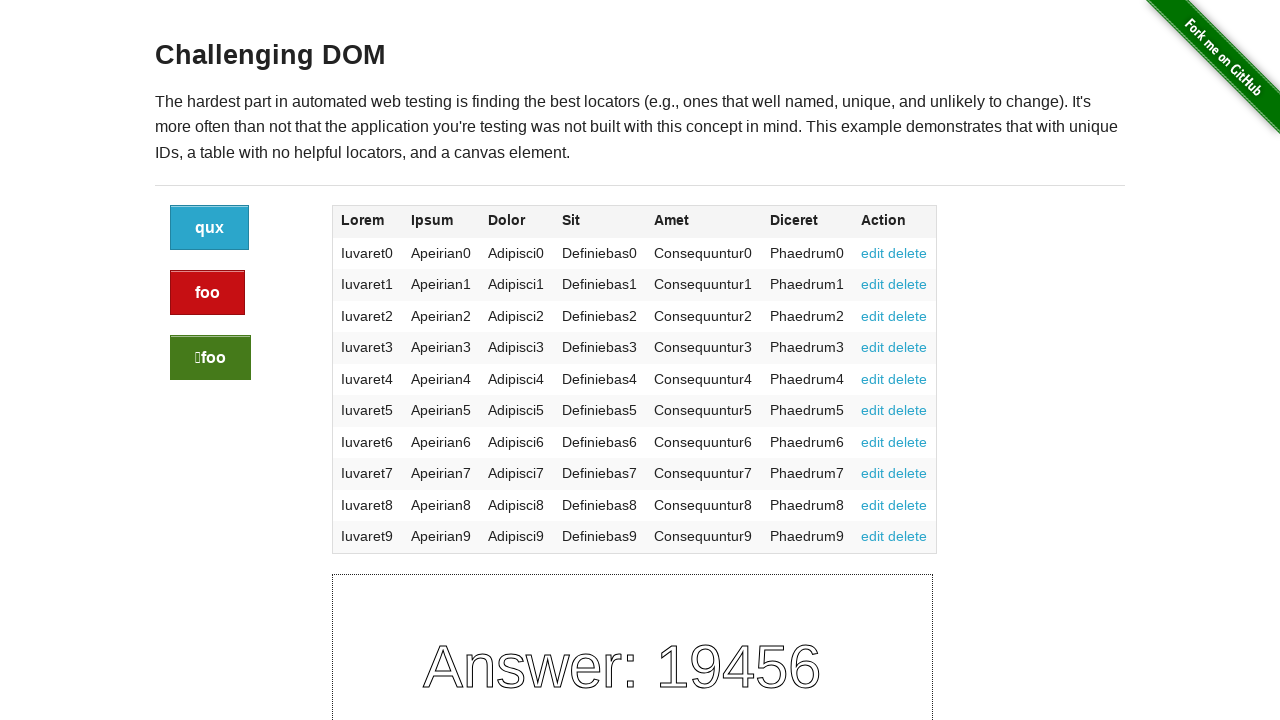

Captured green button ID after click: 5b180c60-f8a0-013e-6e60-72467733d430
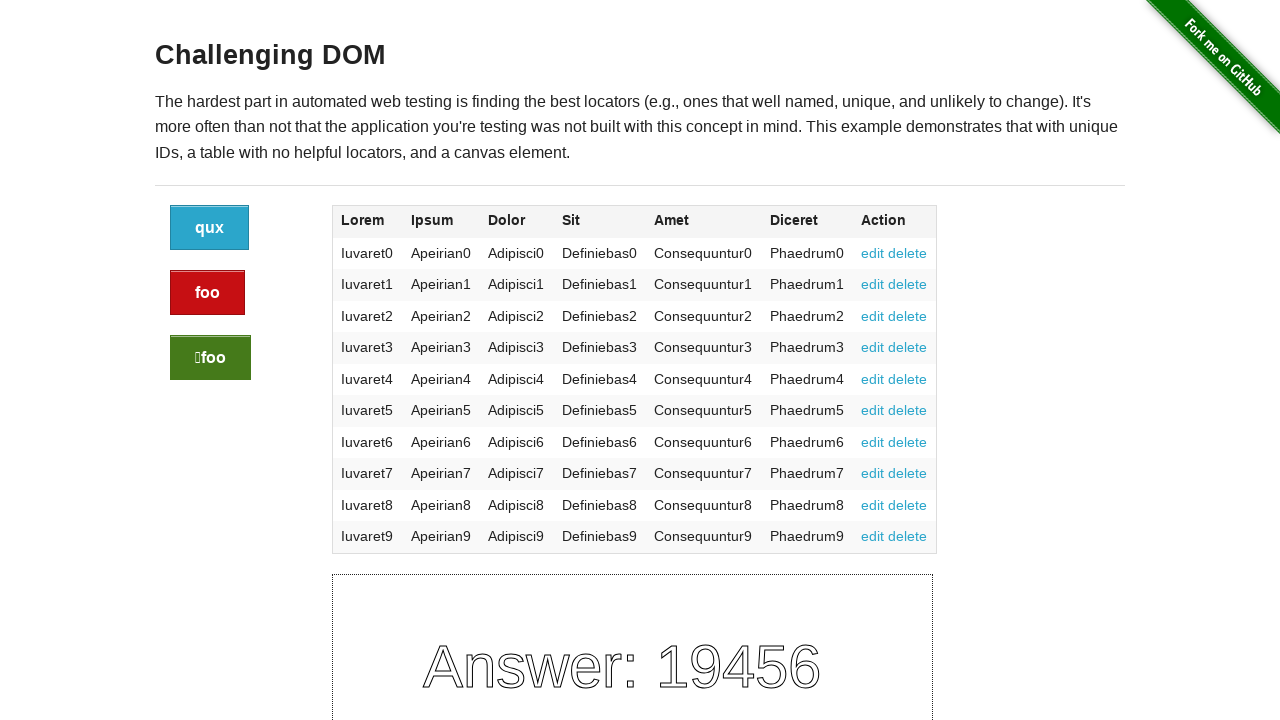

Verified blue button ID changed after click
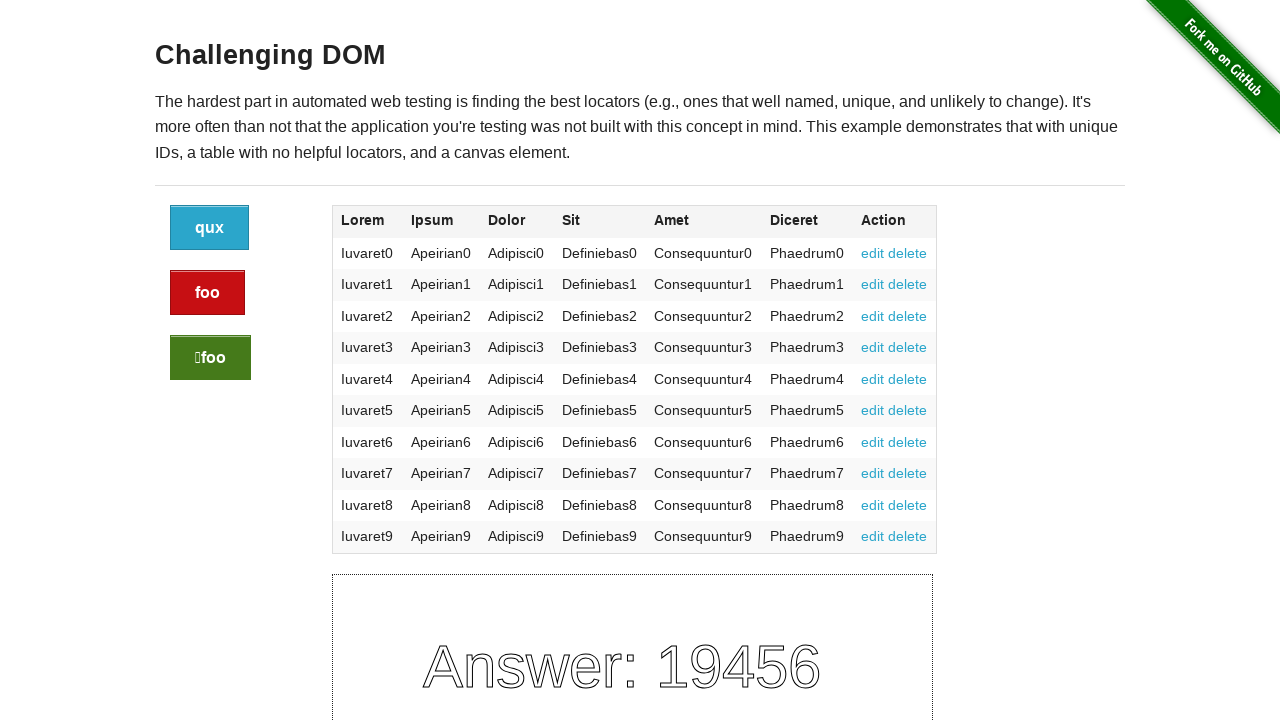

Verified red button ID changed after click
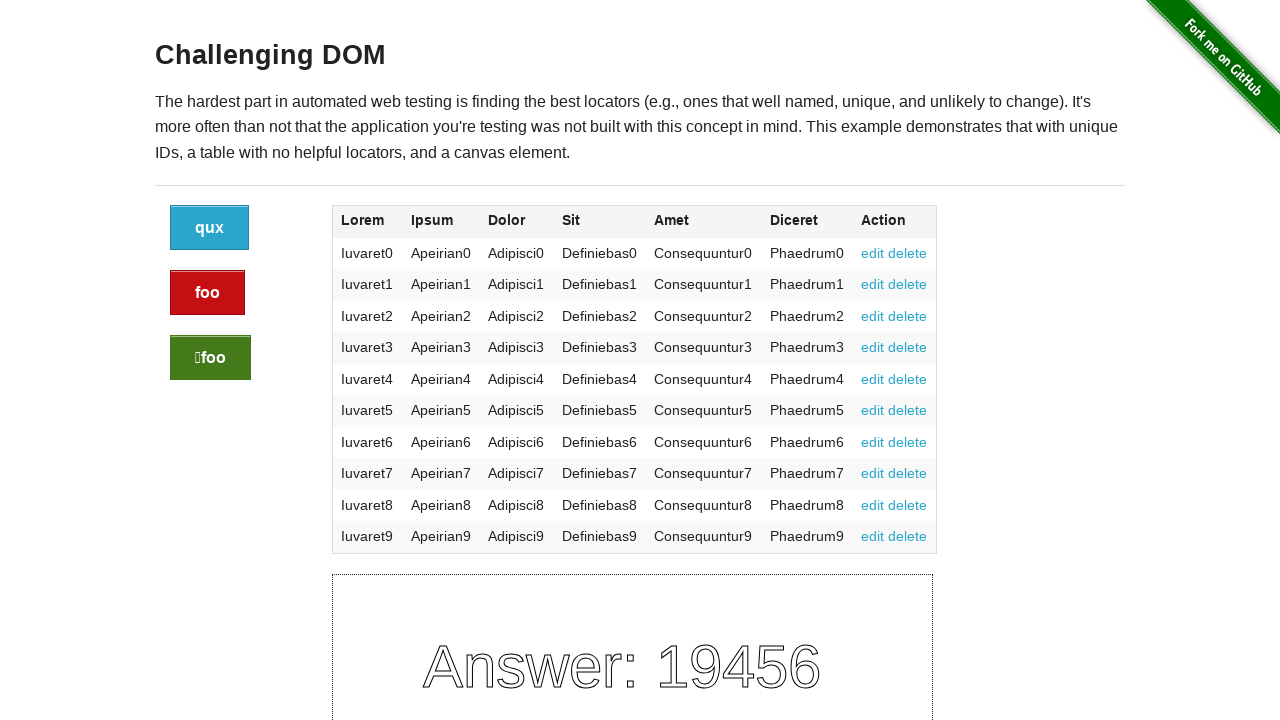

Verified green button ID changed after click
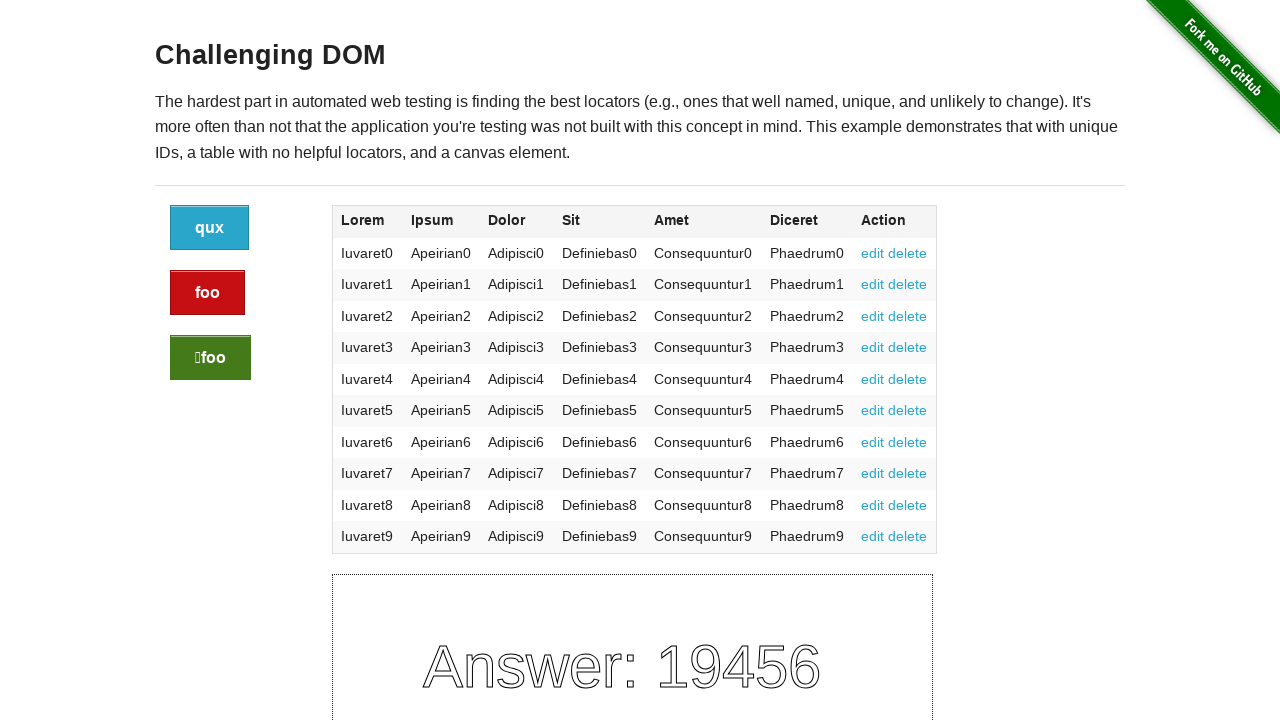

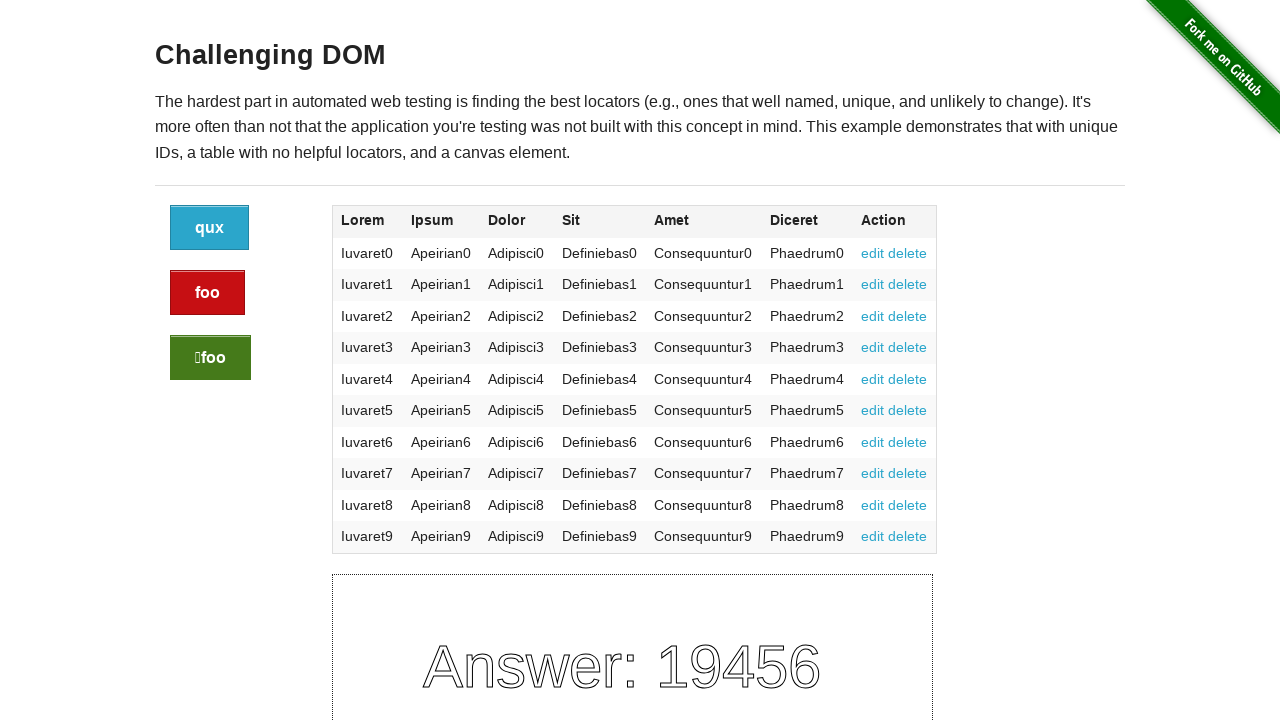